Navigates through the Bluestone jewelry menu, hovers over menu items until finding "COINS", then navigates through the submenu to click on "10 gram" gold coin option

Starting URL: https://www.bluestone.com/jewellery.html

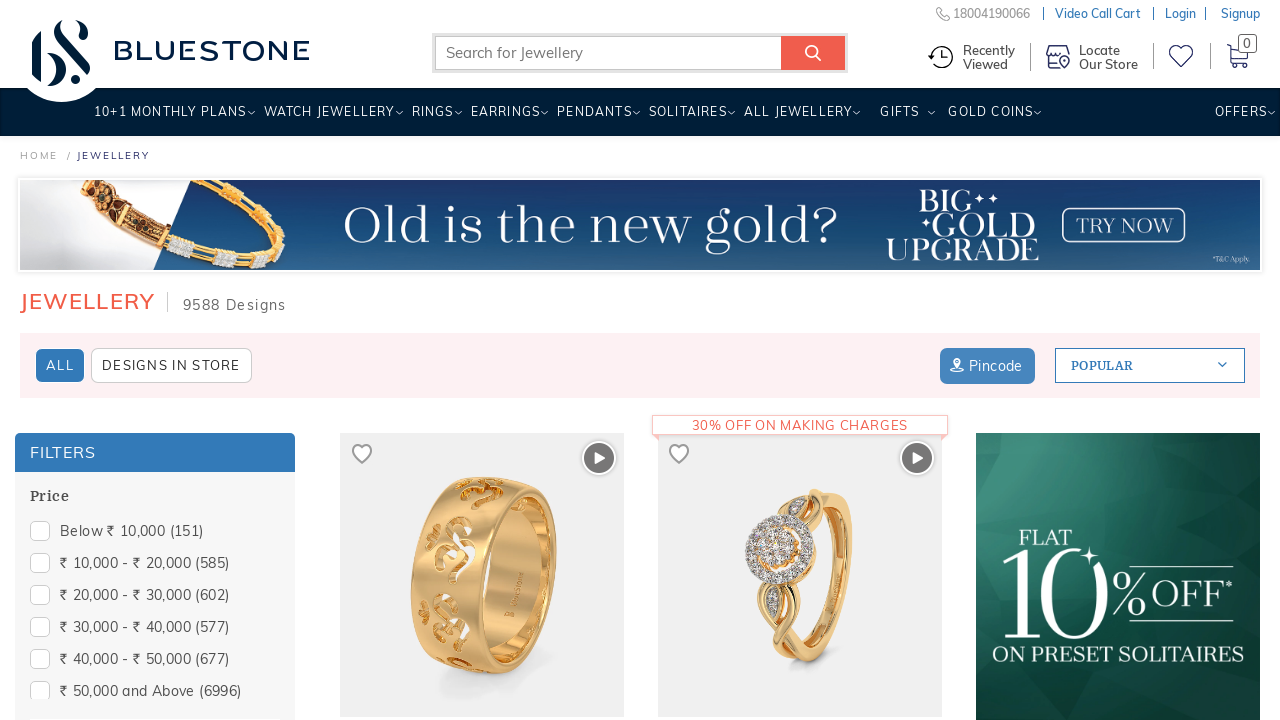

Navigated to Bluestone jewelry page
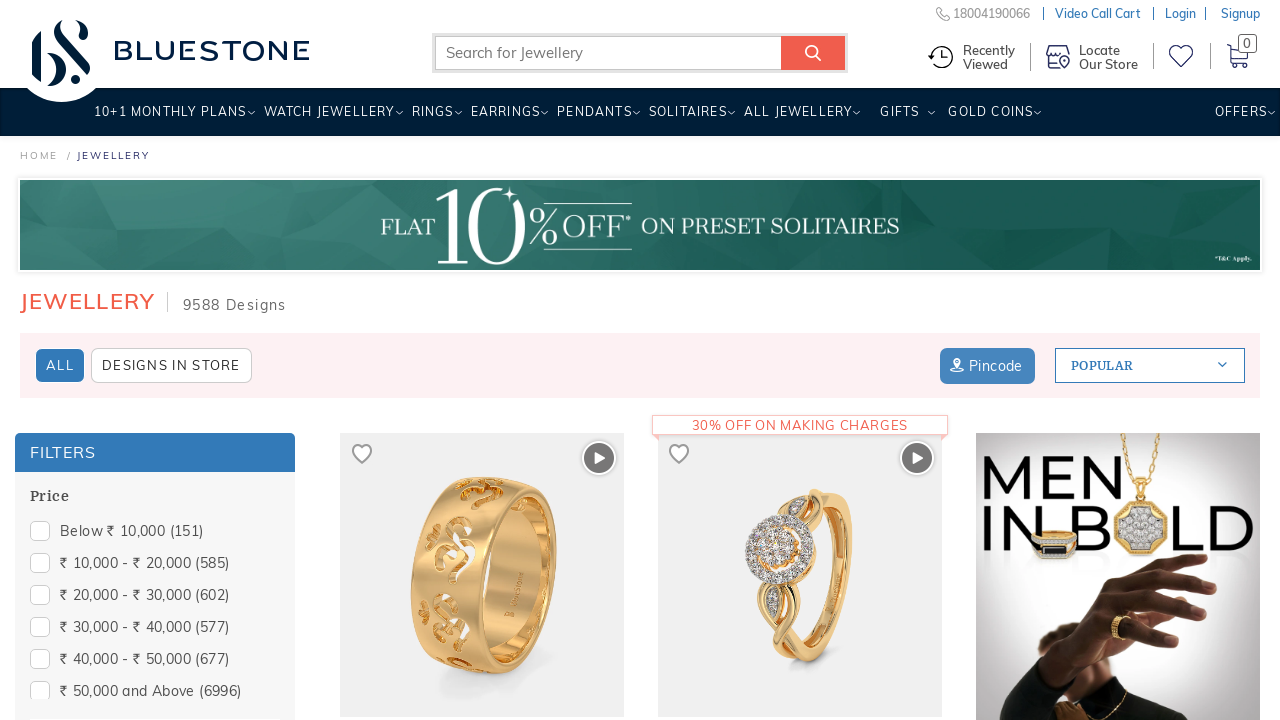

Located all main menu items
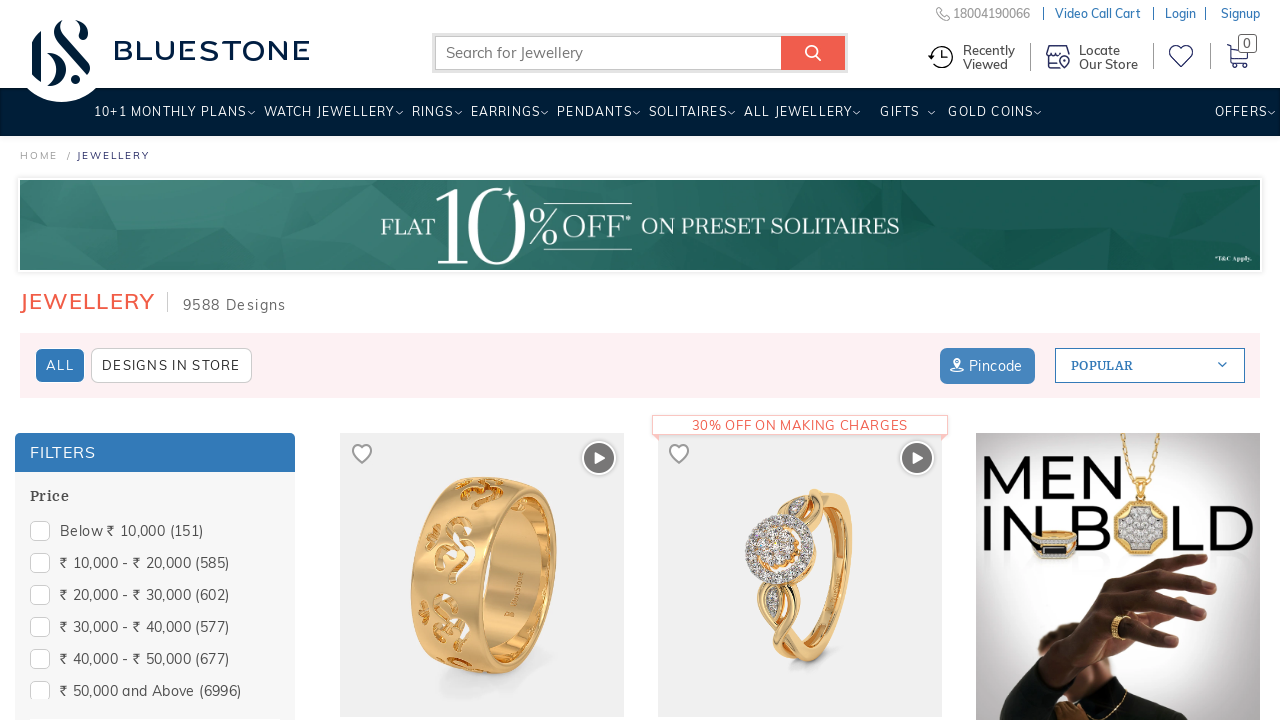

Hovered over a main menu item at (170, 119) on xpath=//ul[@class='wh-main-menu']/li >> nth=0
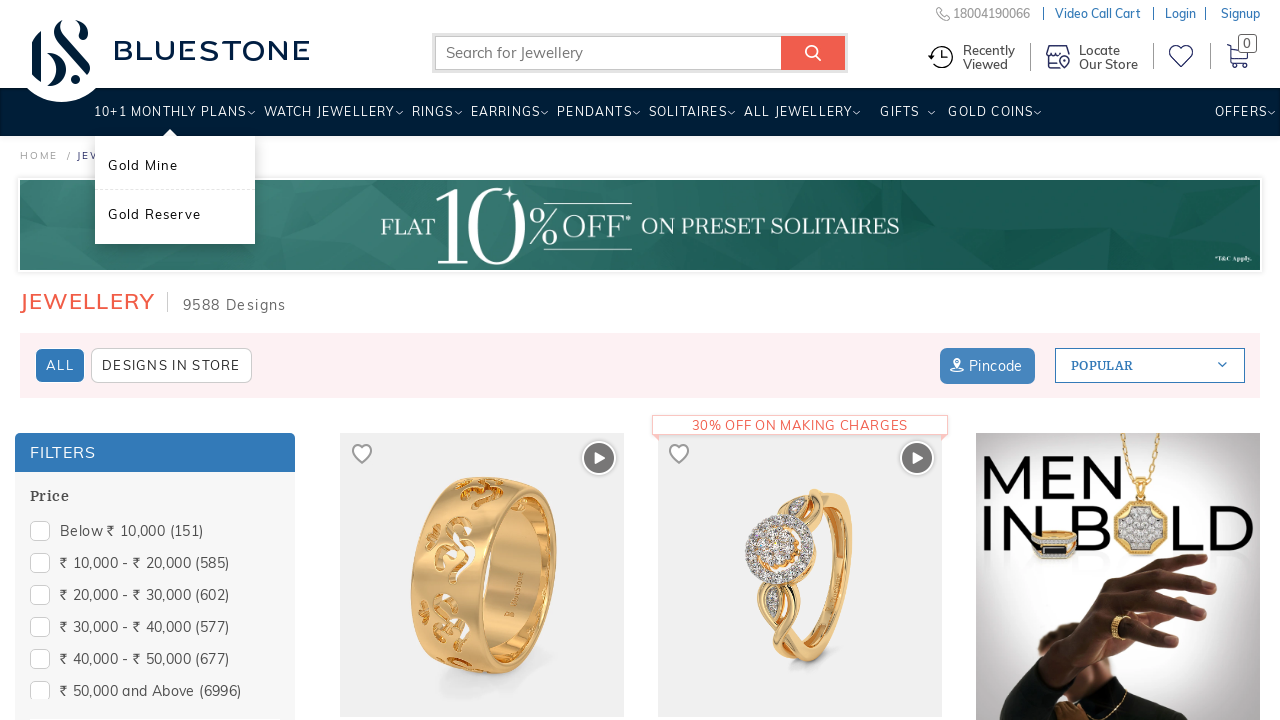

Hovered over a main menu item at (329, 119) on xpath=//ul[@class='wh-main-menu']/li >> nth=1
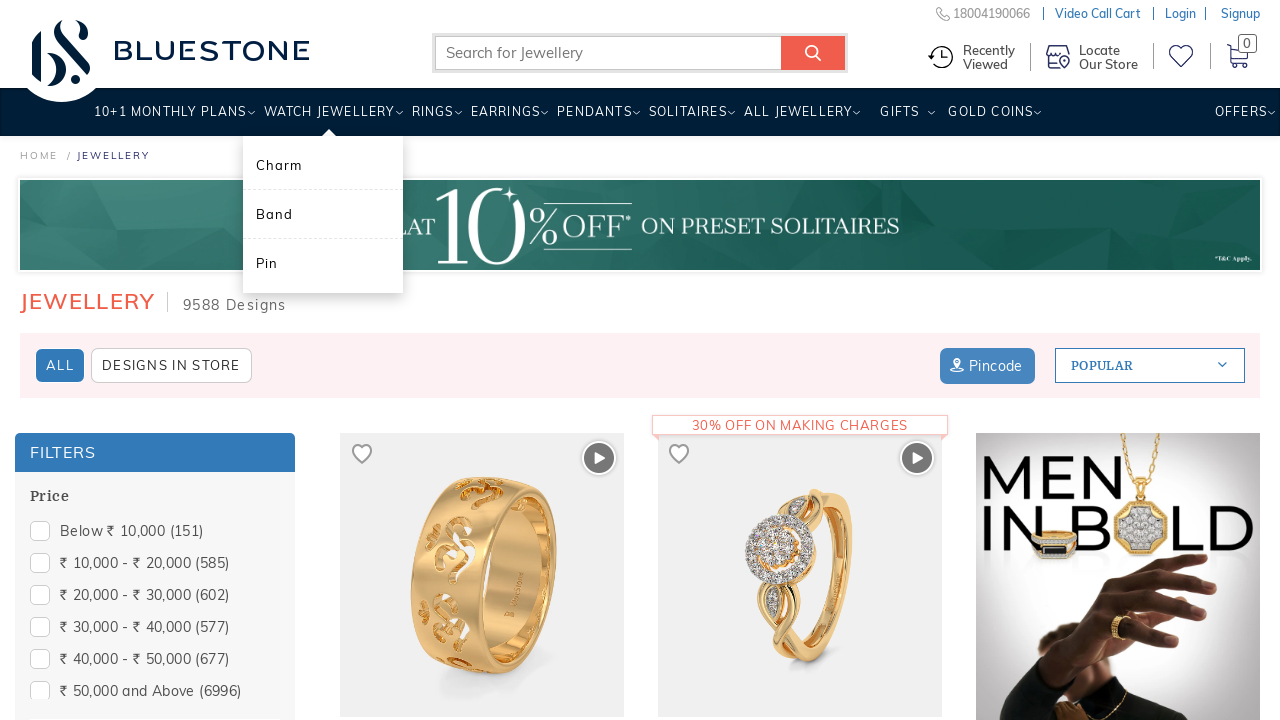

Hovered over a main menu item at (432, 119) on xpath=//ul[@class='wh-main-menu']/li >> nth=2
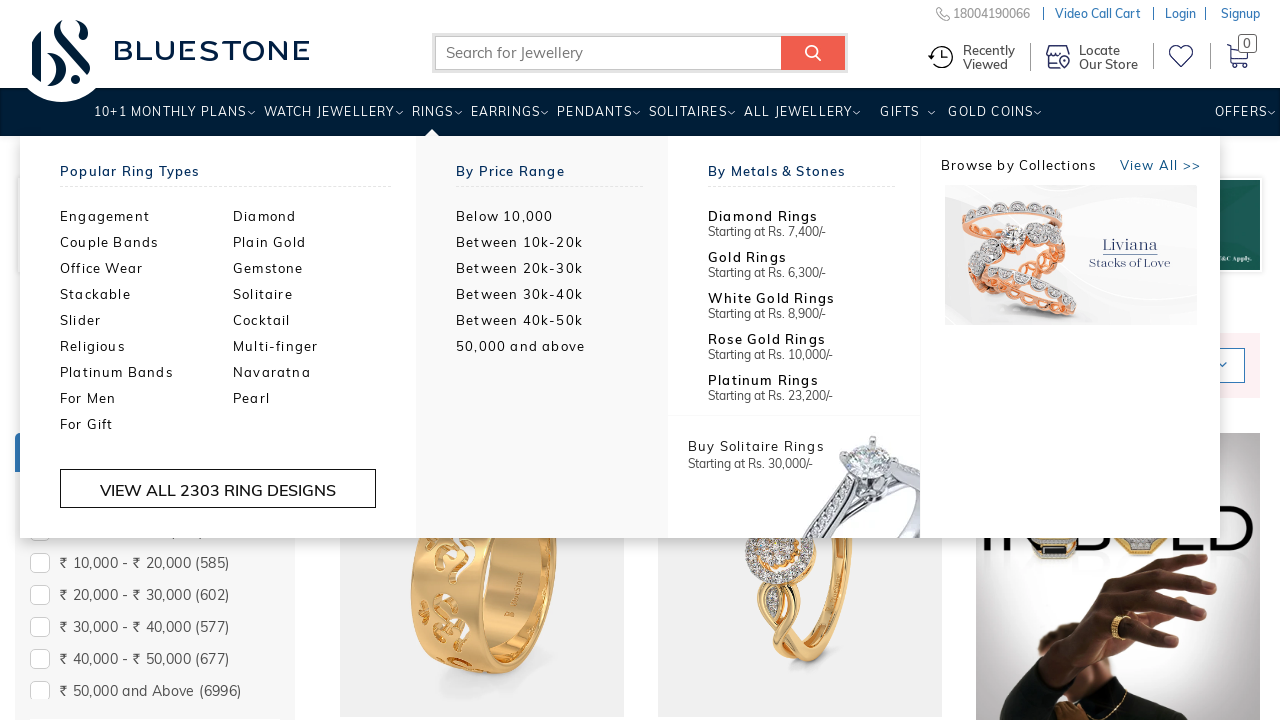

Hovered over a main menu item at (505, 119) on xpath=//ul[@class='wh-main-menu']/li >> nth=3
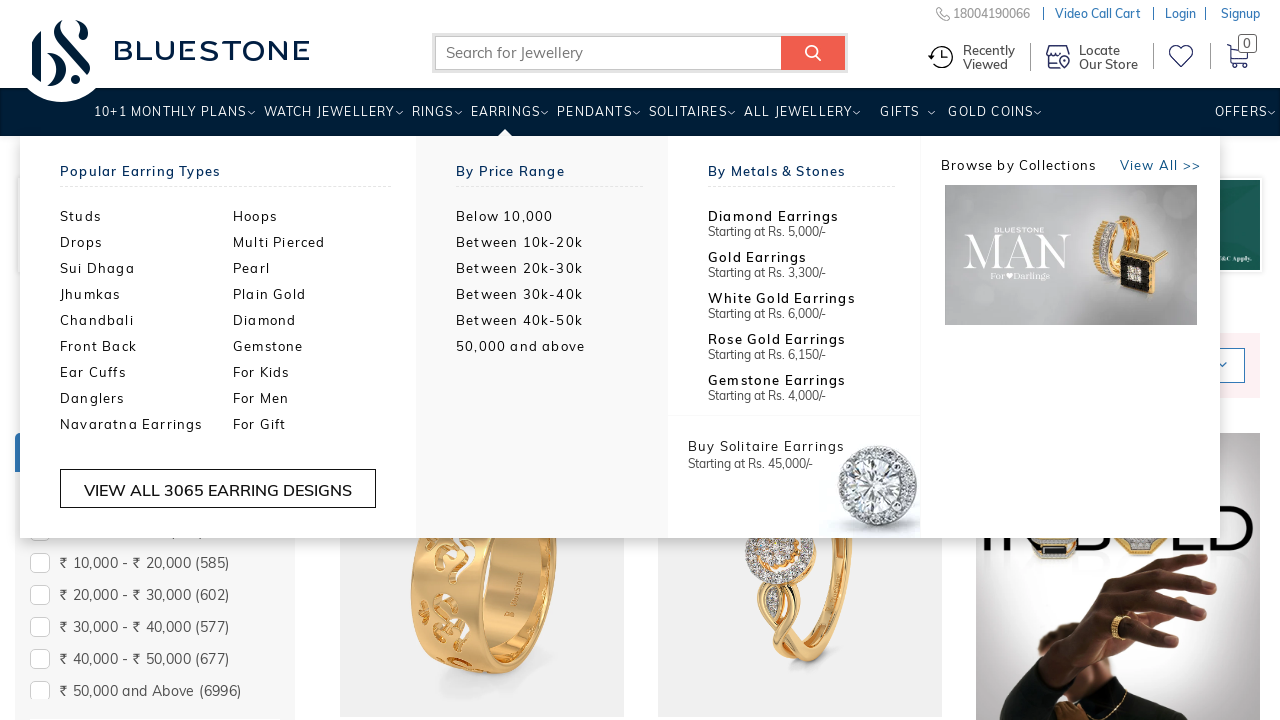

Hovered over a main menu item at (594, 119) on xpath=//ul[@class='wh-main-menu']/li >> nth=4
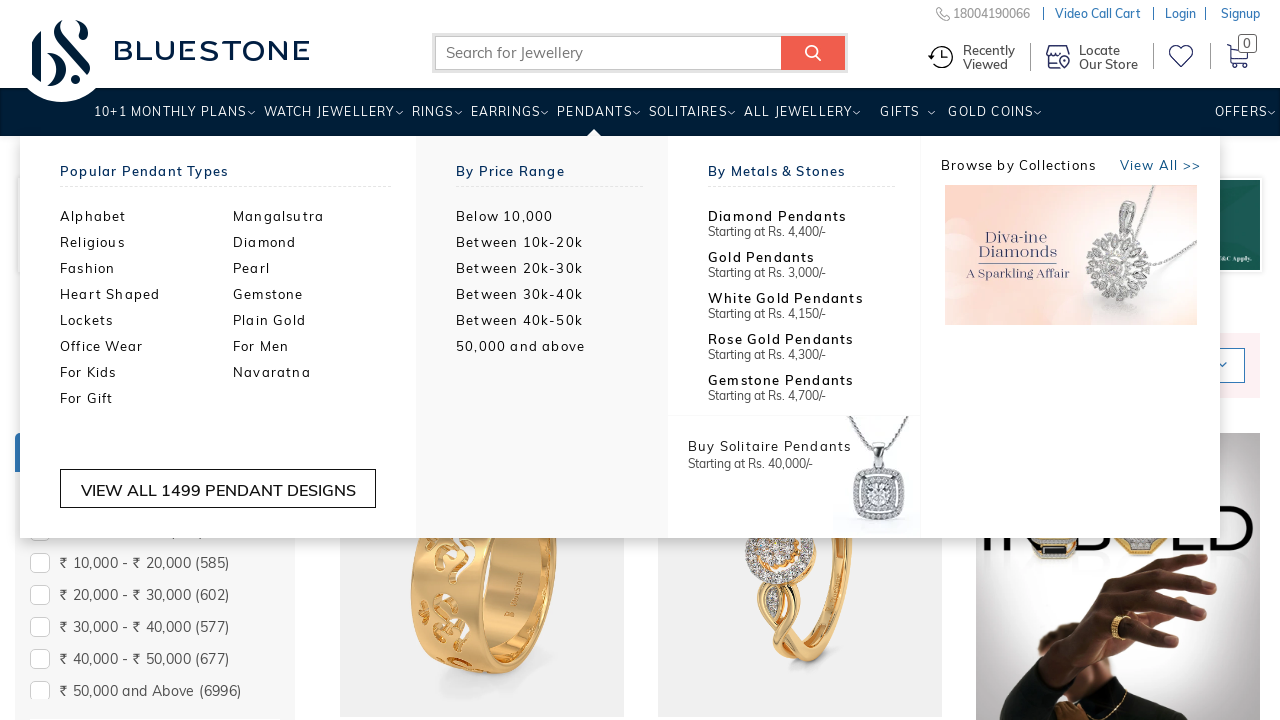

Hovered over a main menu item at (687, 119) on xpath=//ul[@class='wh-main-menu']/li >> nth=5
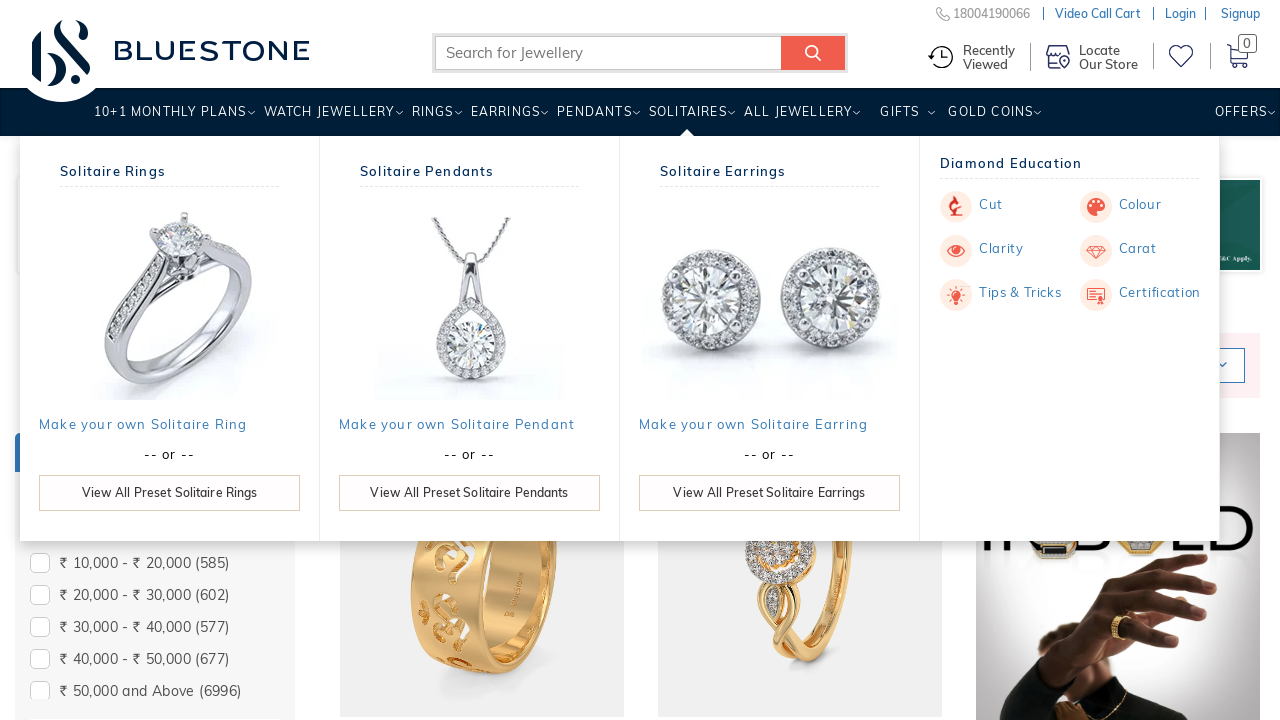

Hovered over a main menu item at (798, 119) on xpath=//ul[@class='wh-main-menu']/li >> nth=6
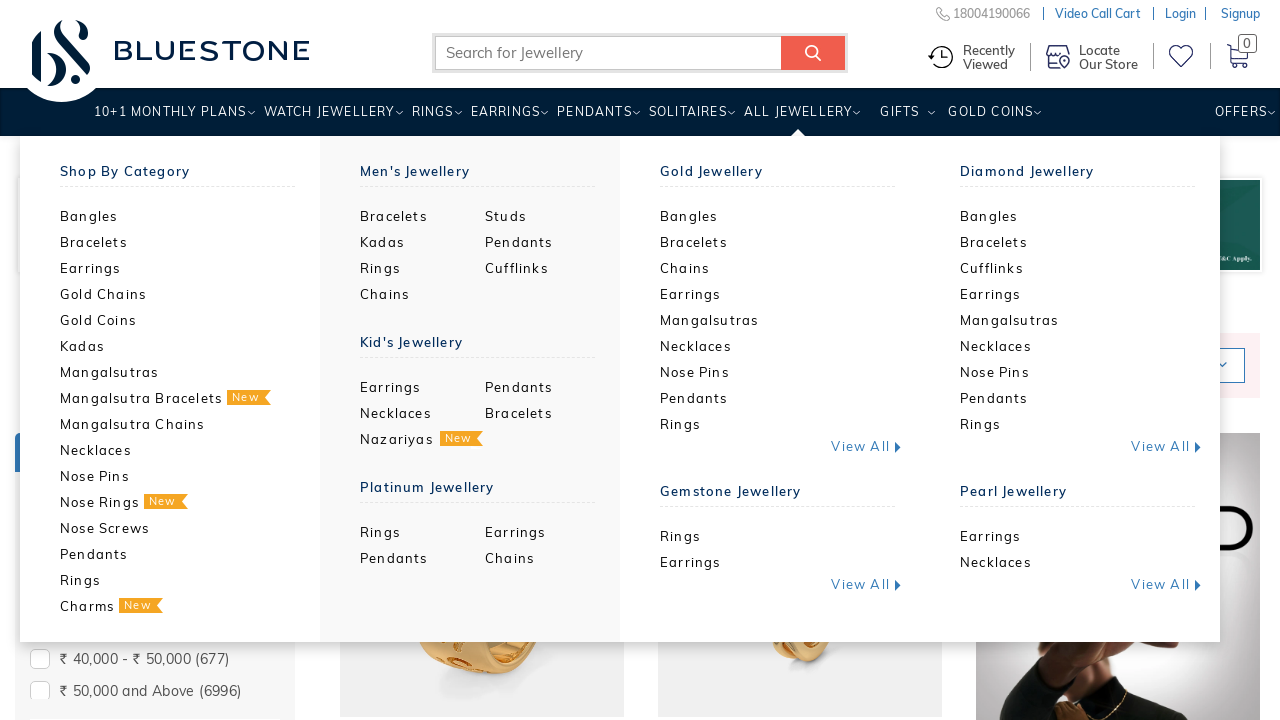

Hovered over a main menu item at (900, 119) on xpath=//ul[@class='wh-main-menu']/li >> nth=7
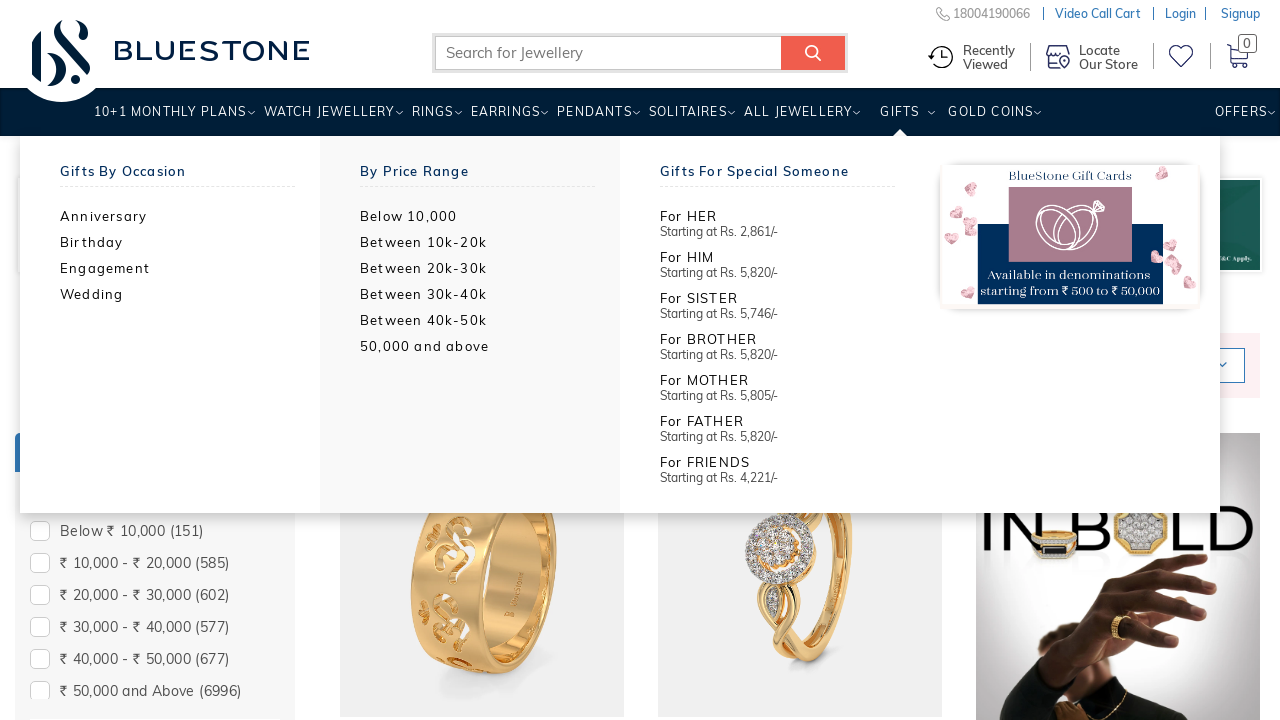

Hovered over a main menu item at (990, 119) on xpath=//ul[@class='wh-main-menu']/li >> nth=8
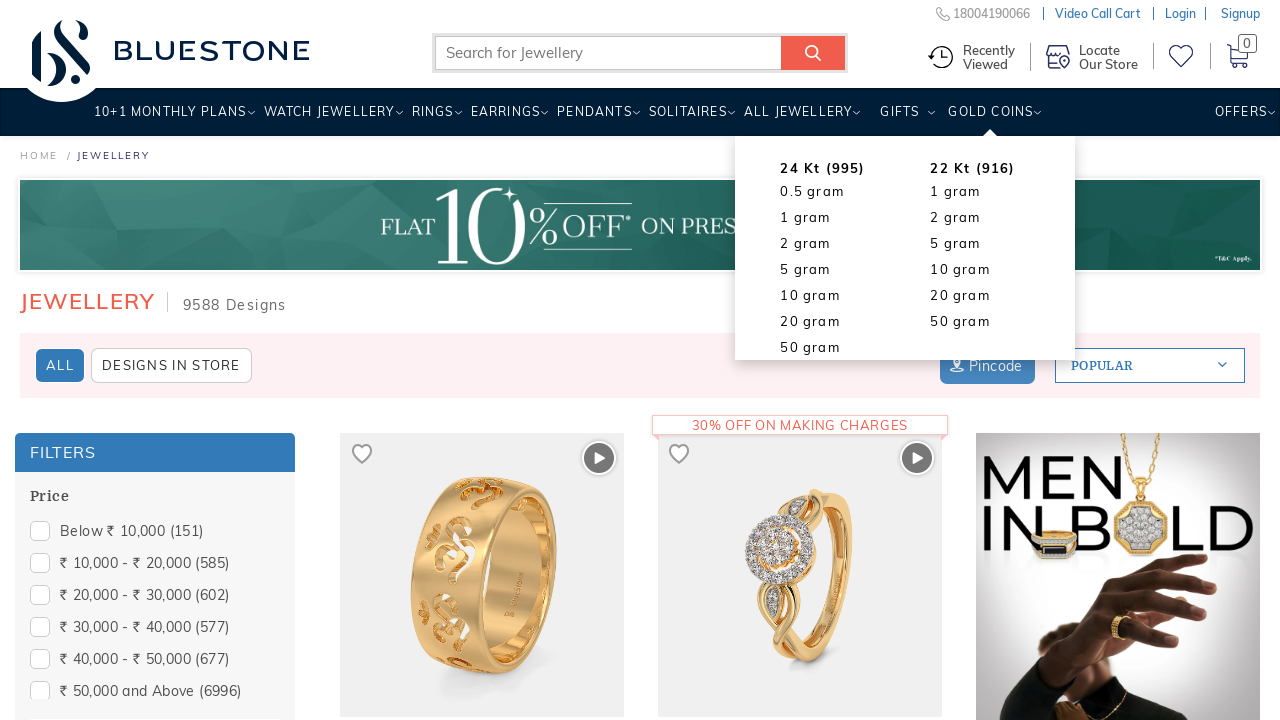

Hovered over a main menu item at (1240, 119) on xpath=//ul[@class='wh-main-menu']/li >> nth=9
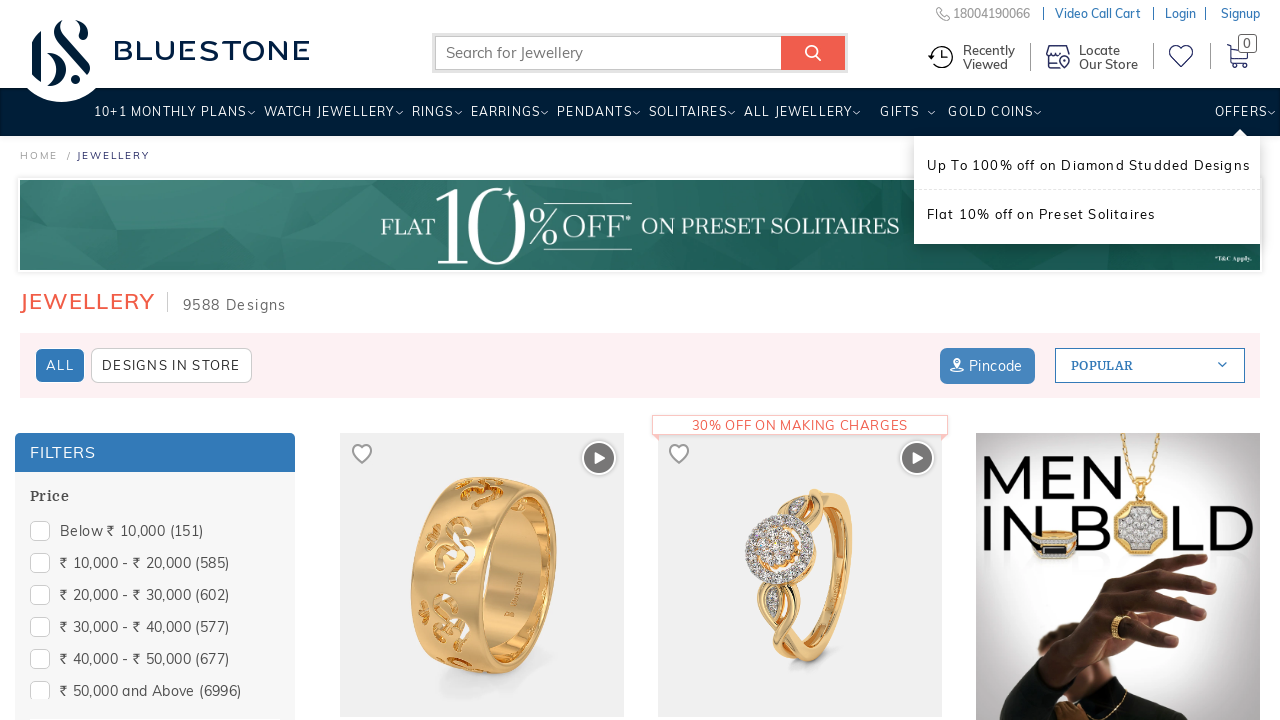

Page fully loaded after clicking 10 gram option
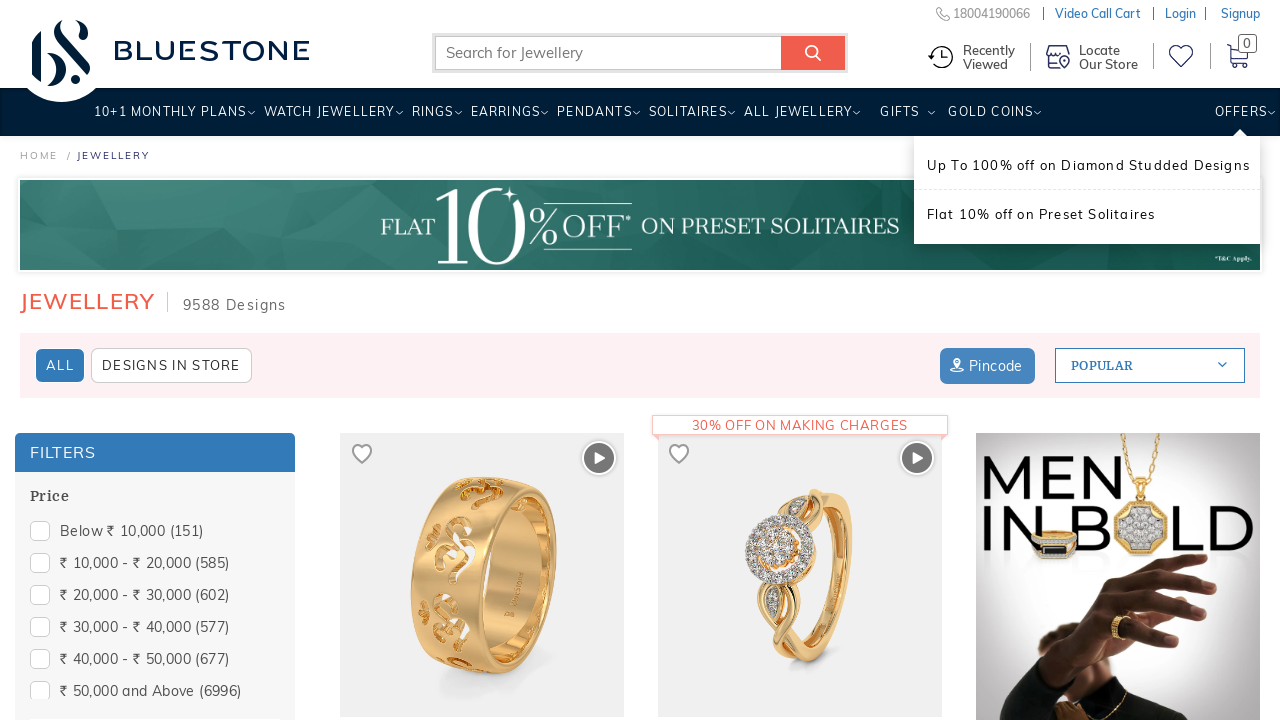

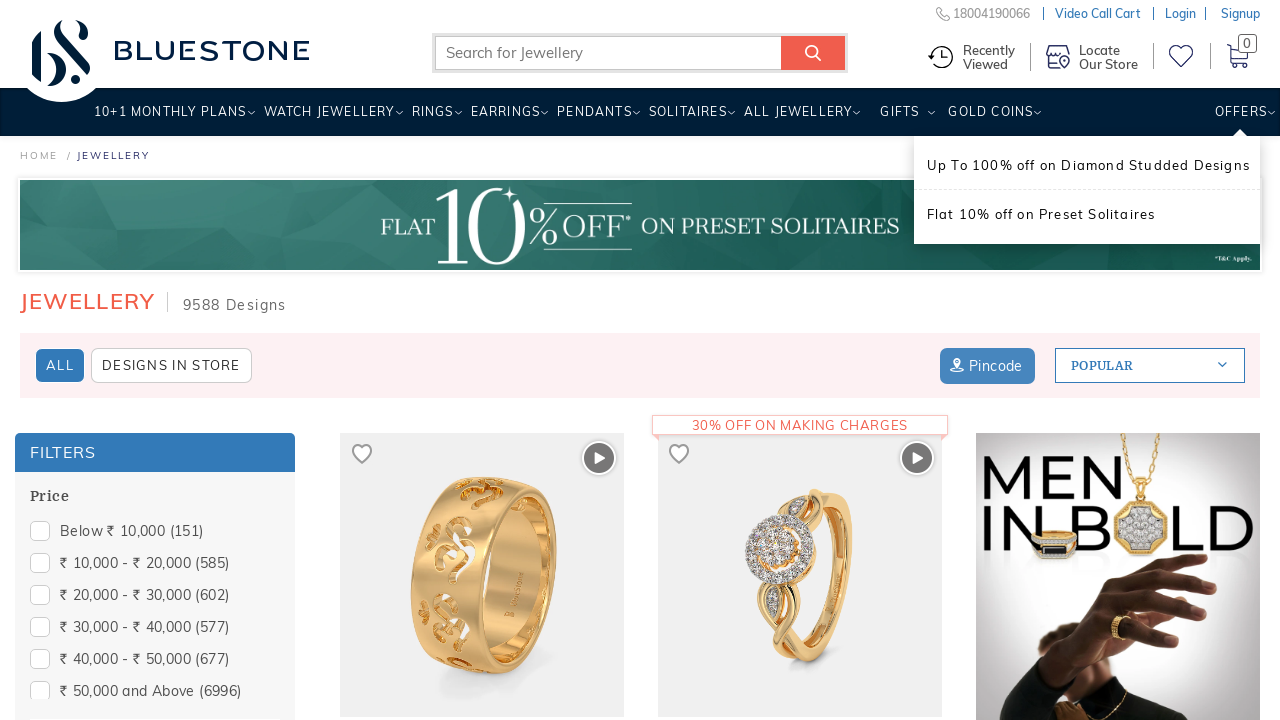